Tests JavaScript alerts including accept, confirm, and prompt dialogs

Starting URL: https://the-internet.herokuapp.com/

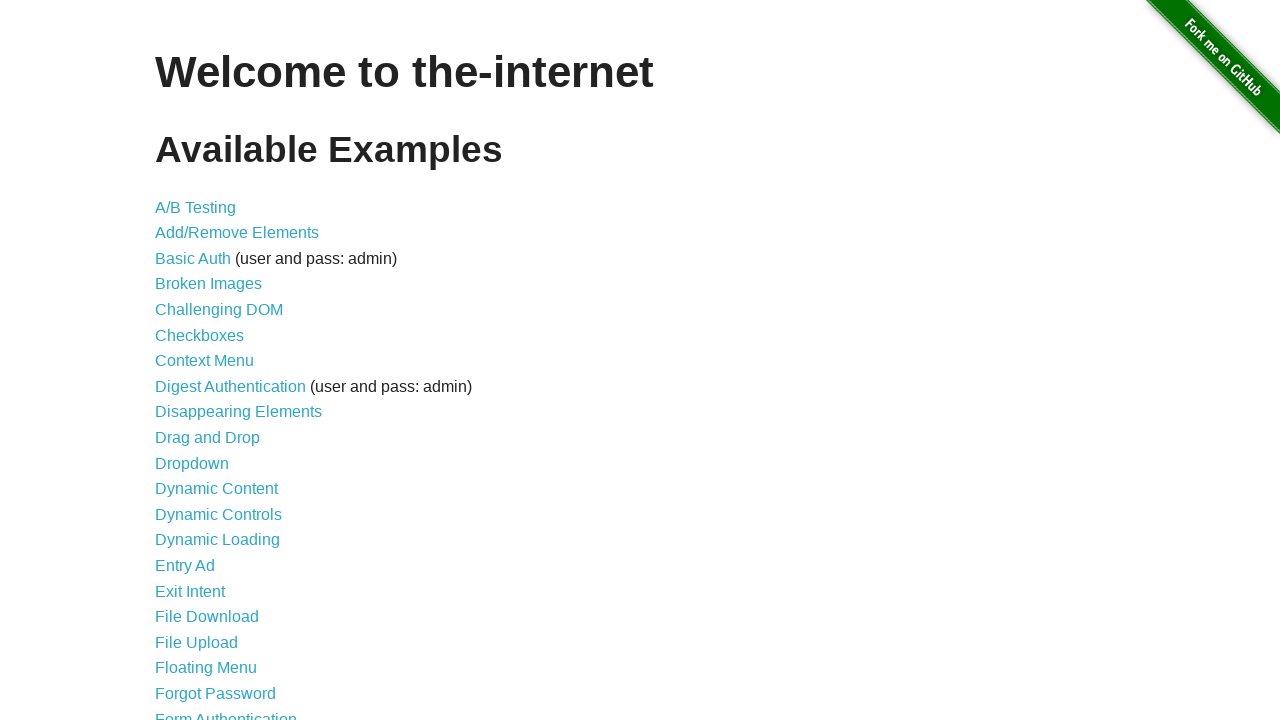

Clicked on JavaScript Alerts link in navigation at (214, 361) on xpath=//*[@id='content']/ul/li[29]/a
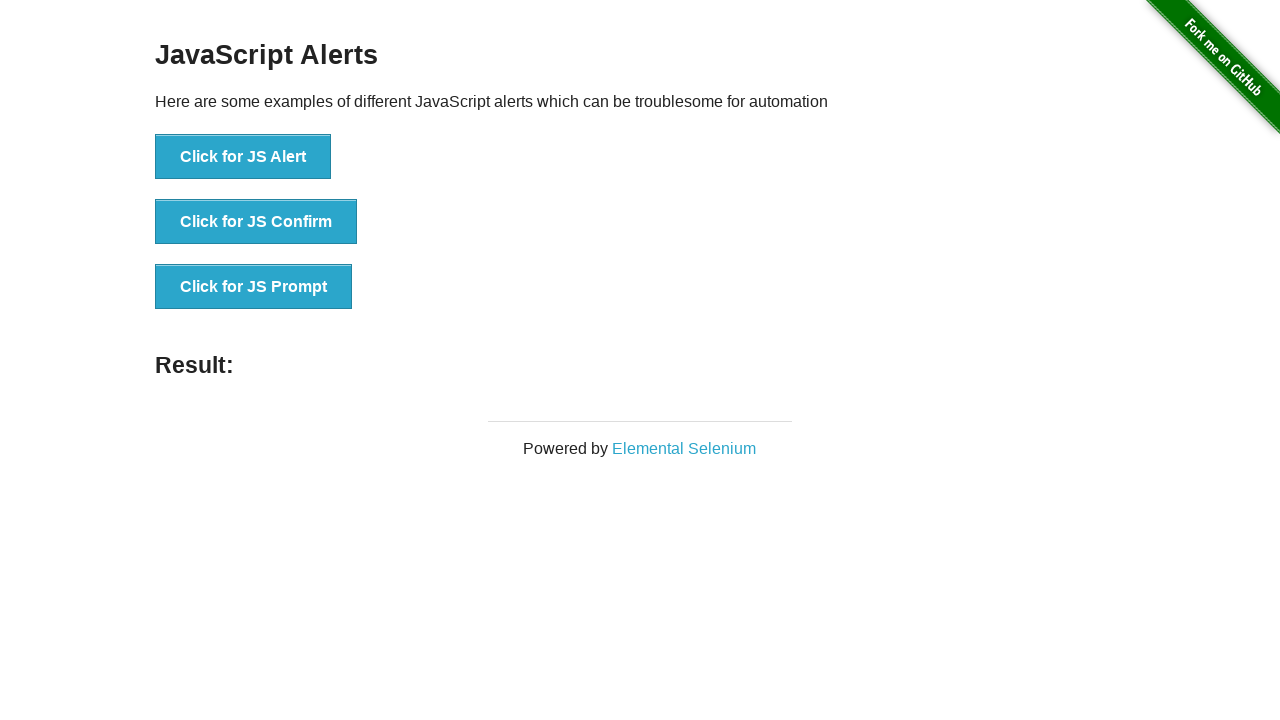

Clicked JS Alert button and accepted the alert dialog at (243, 157) on xpath=//*[@id='content']/div/ul/li[1]/button
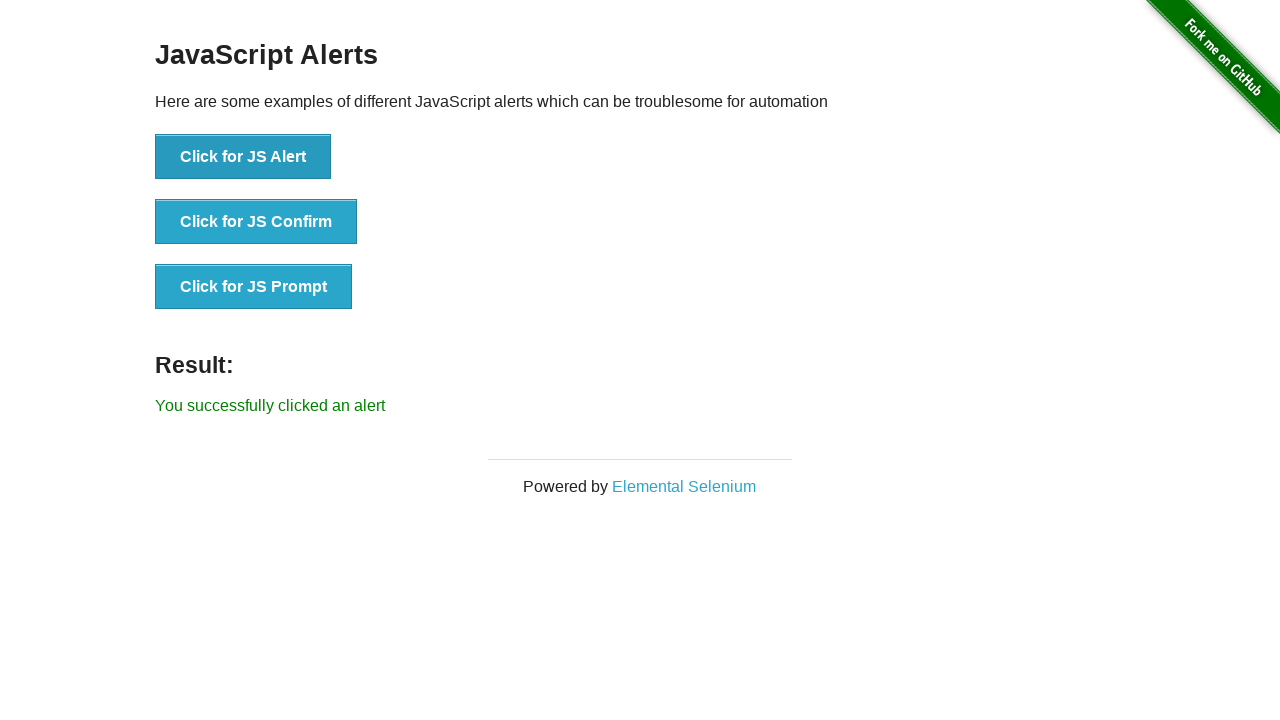

Result message appeared after alert was accepted
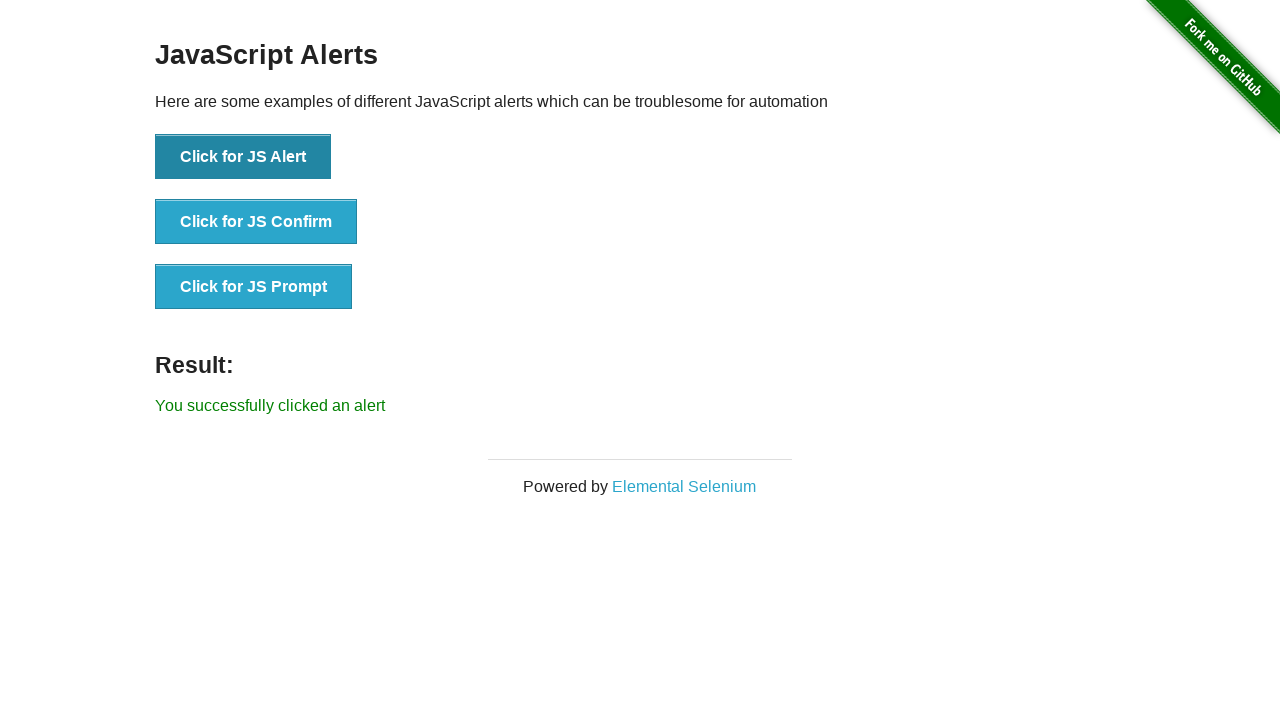

Clicked JS Confirm button and accepted the confirm dialog at (256, 222) on xpath=//*[@id='content']/div/ul/li[2]/button
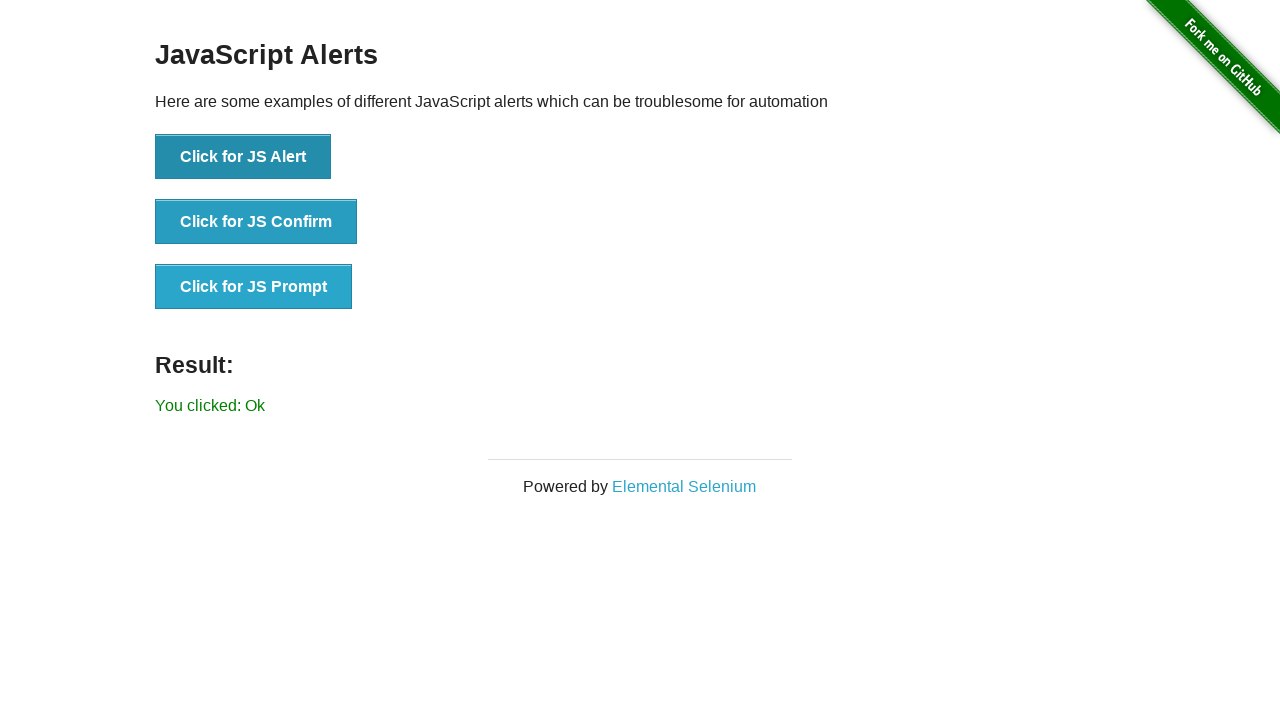

Result message appeared after confirm dialog was accepted
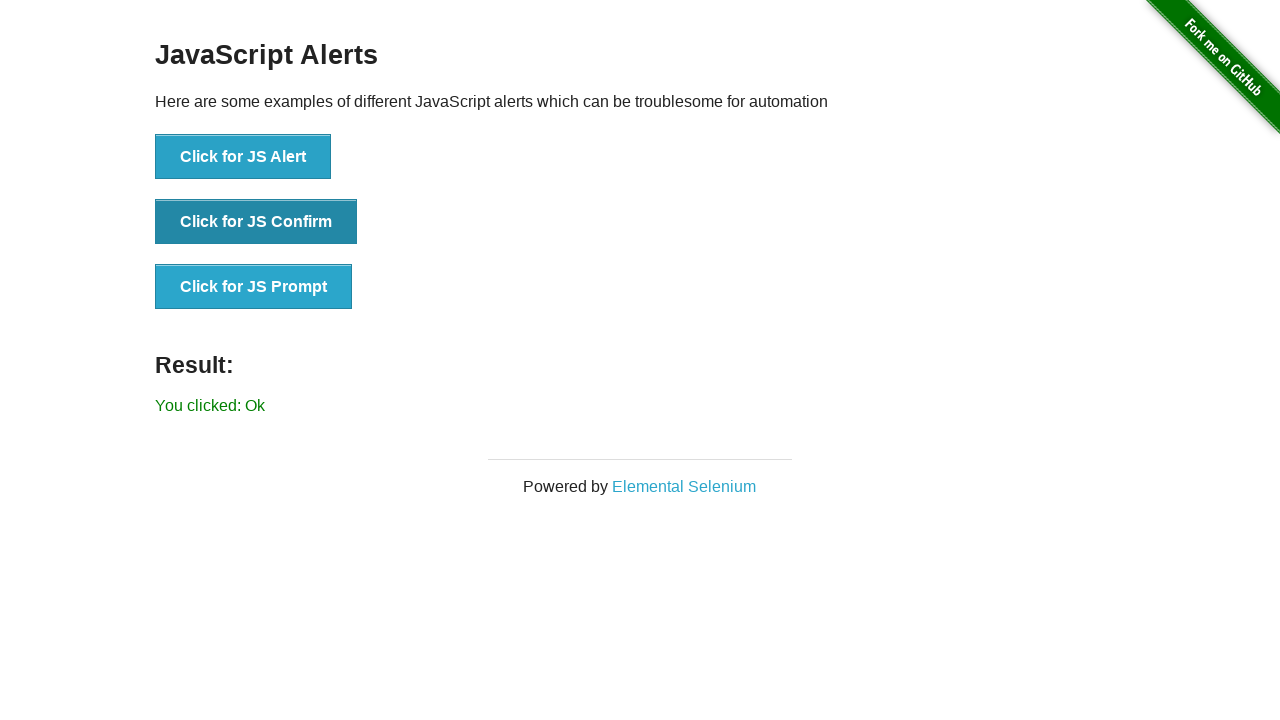

Clicked JS Prompt button and entered 'JS Prompt' text in the prompt dialog at (254, 287) on xpath=//*[@id='content']/div/ul/li[3]/button
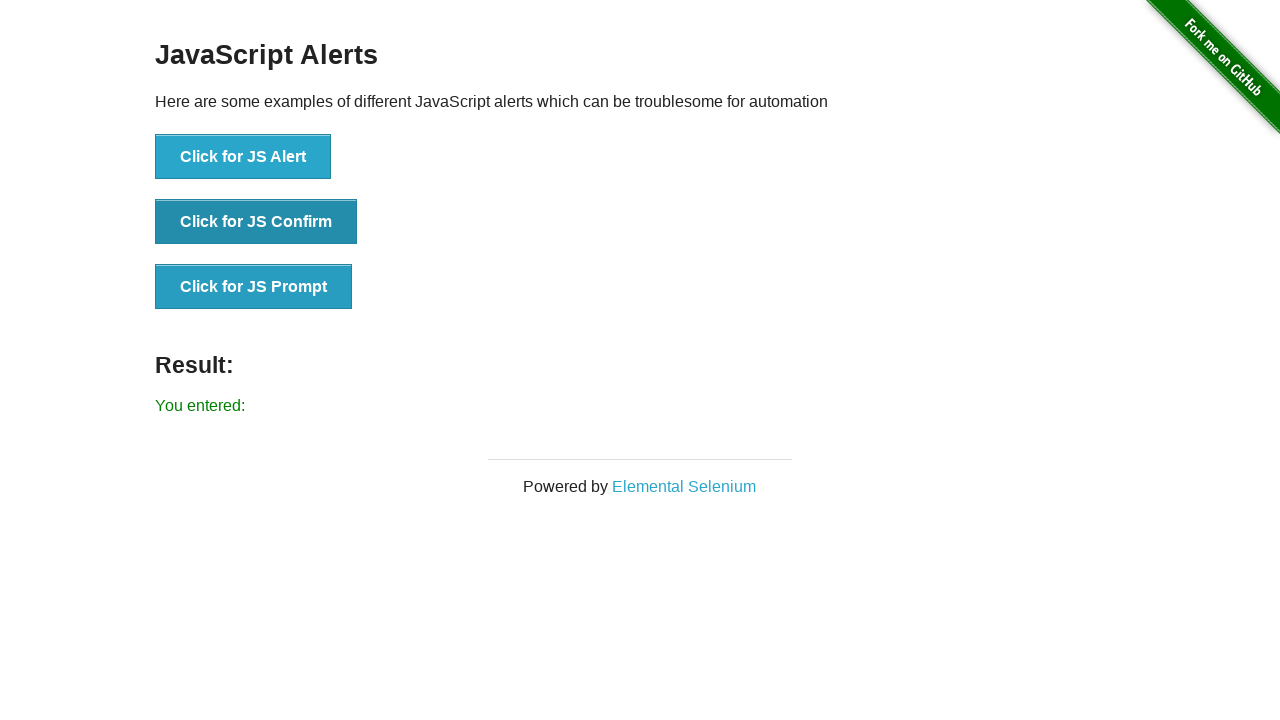

Result message appeared after prompt dialog was submitted with text input
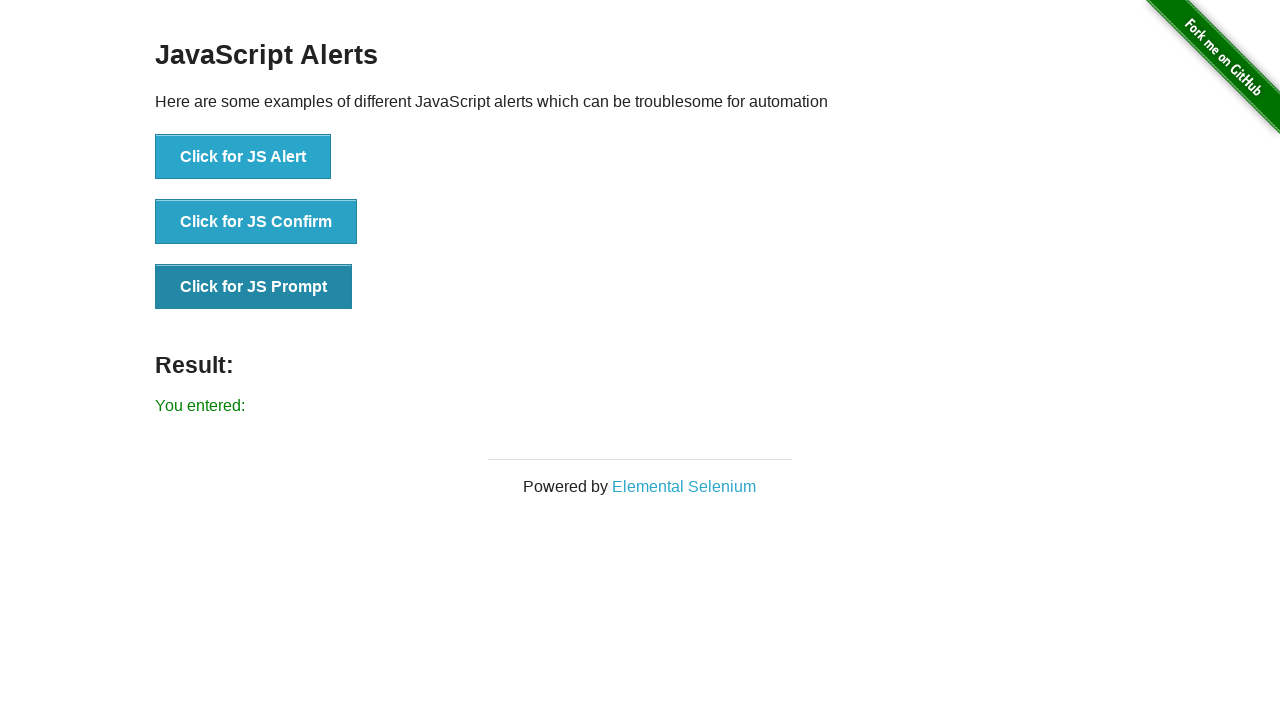

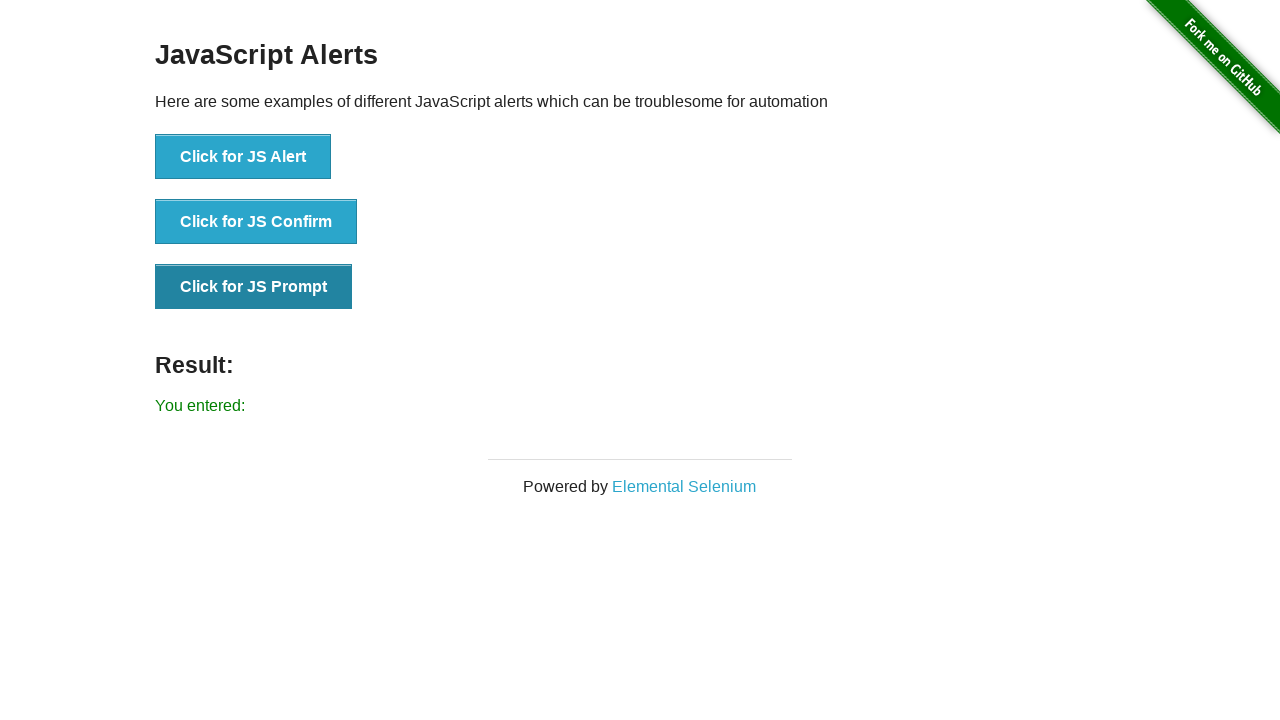